Tests drag-and-drop sorting functionality on a grid layout by switching to the grid tab and dragging an item through multiple positions

Starting URL: https://demoqa.com/sortable

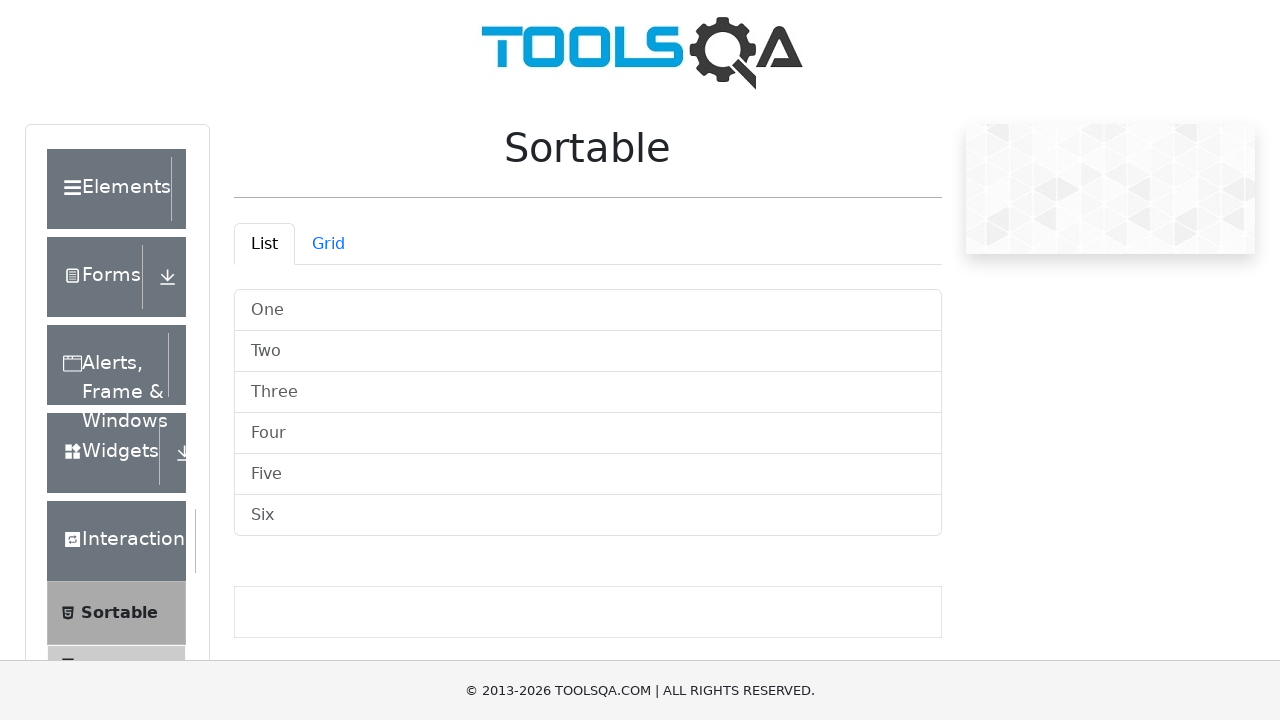

Clicked on Grid tab to switch from list to grid layout at (328, 244) on #demo-tab-grid
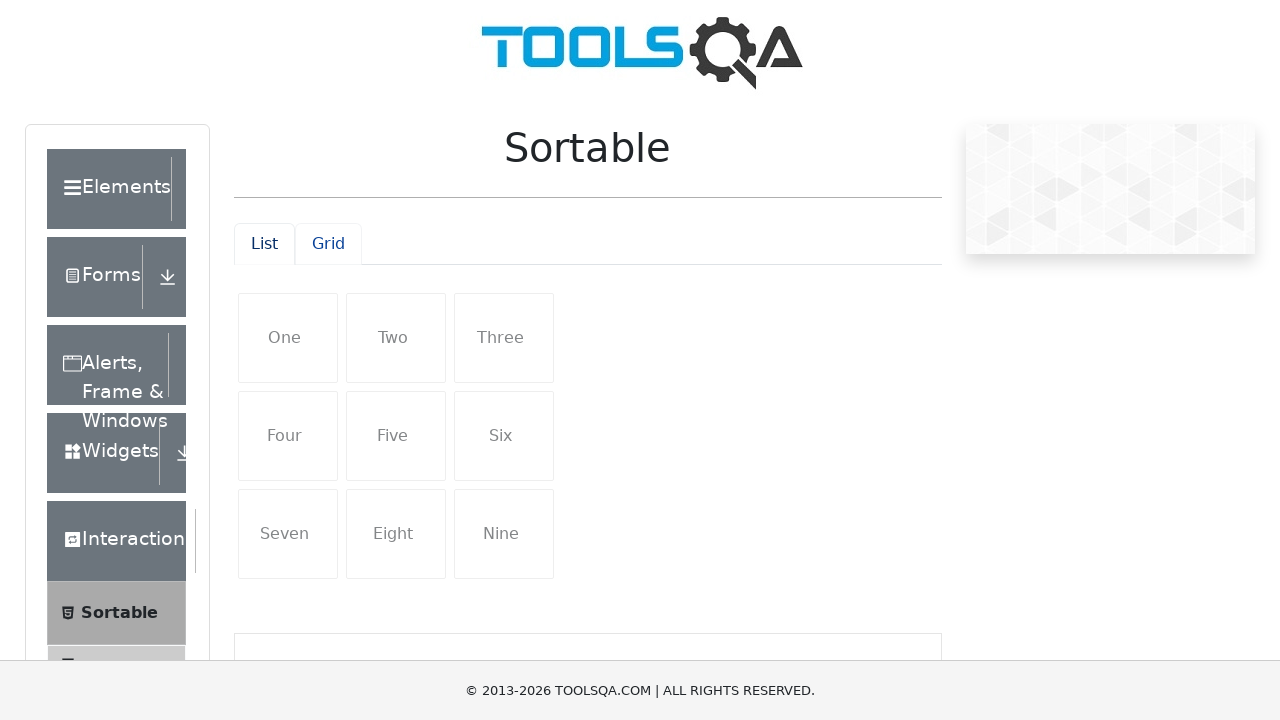

Waited for grid layout to render
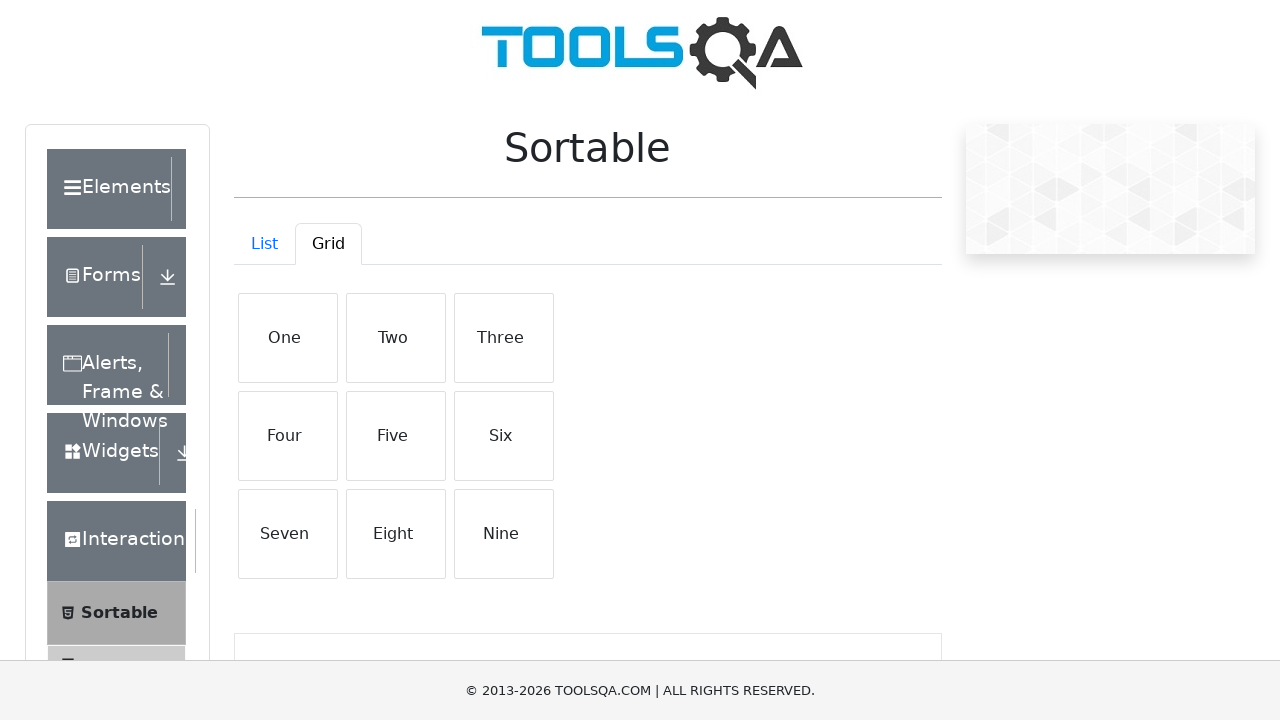

Located all grid items in the sortable grid
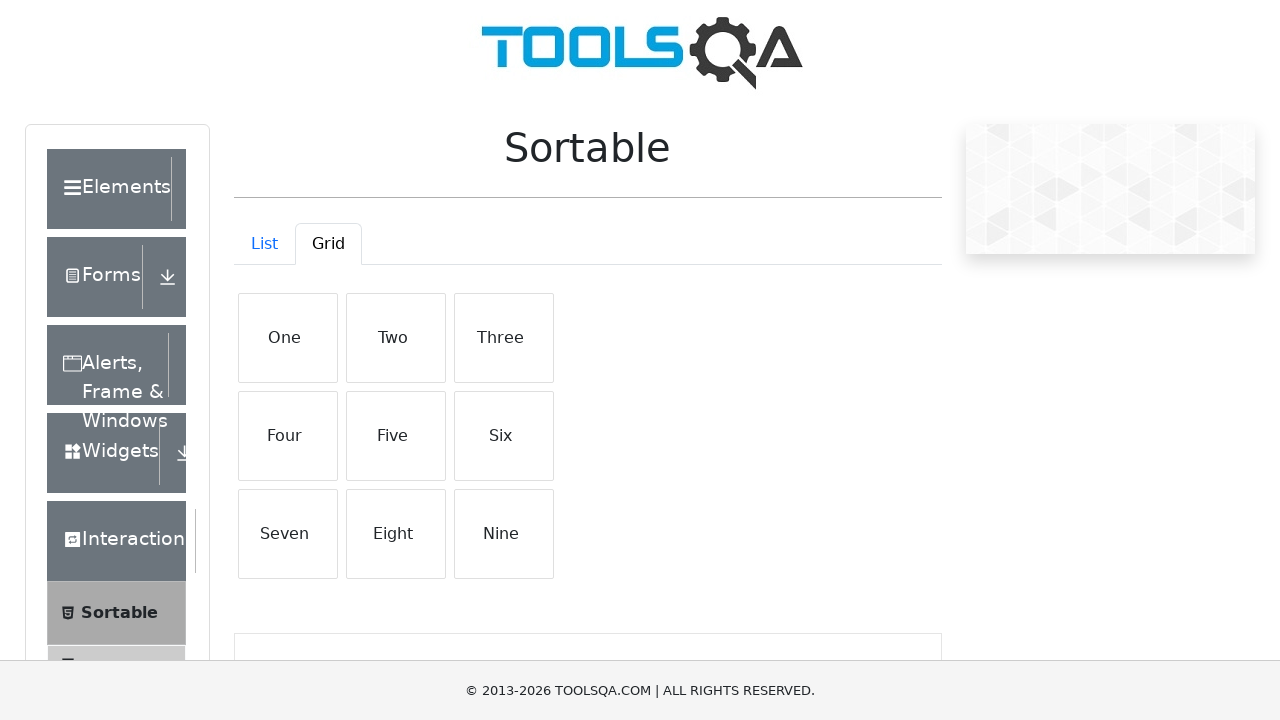

Confirmed first grid item is visible
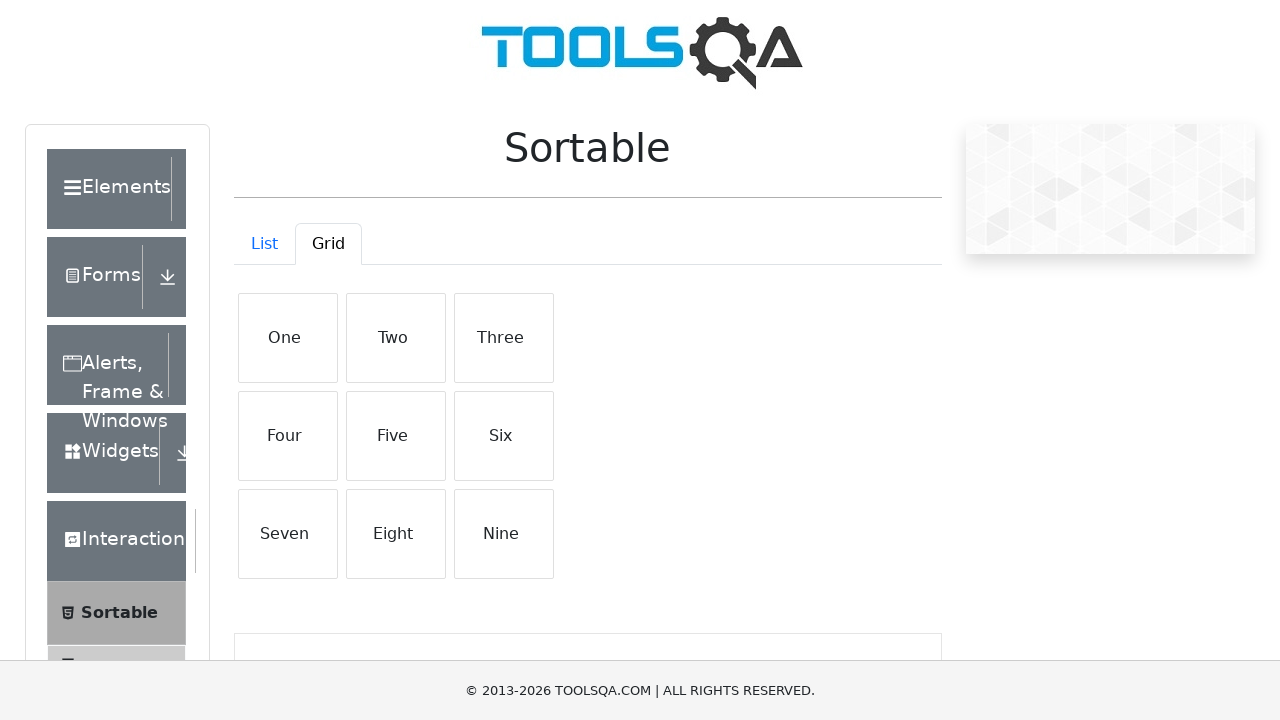

Dragged first grid item to second position at (396, 338)
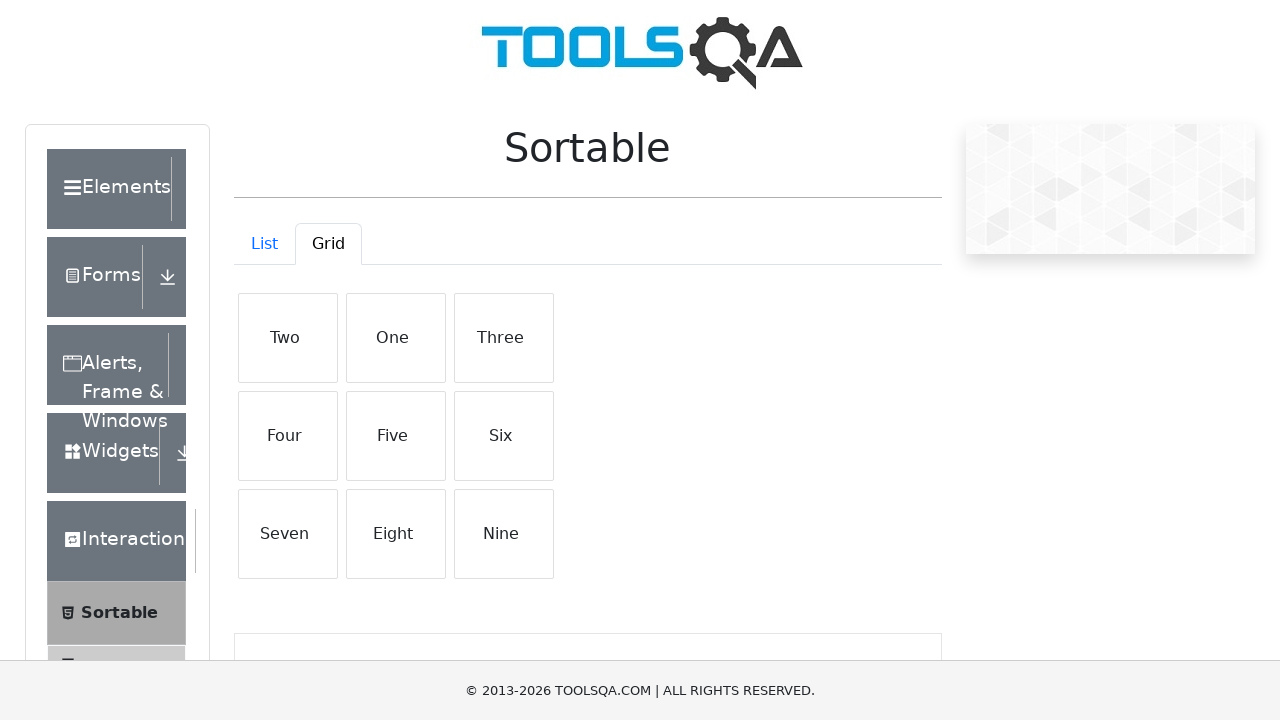

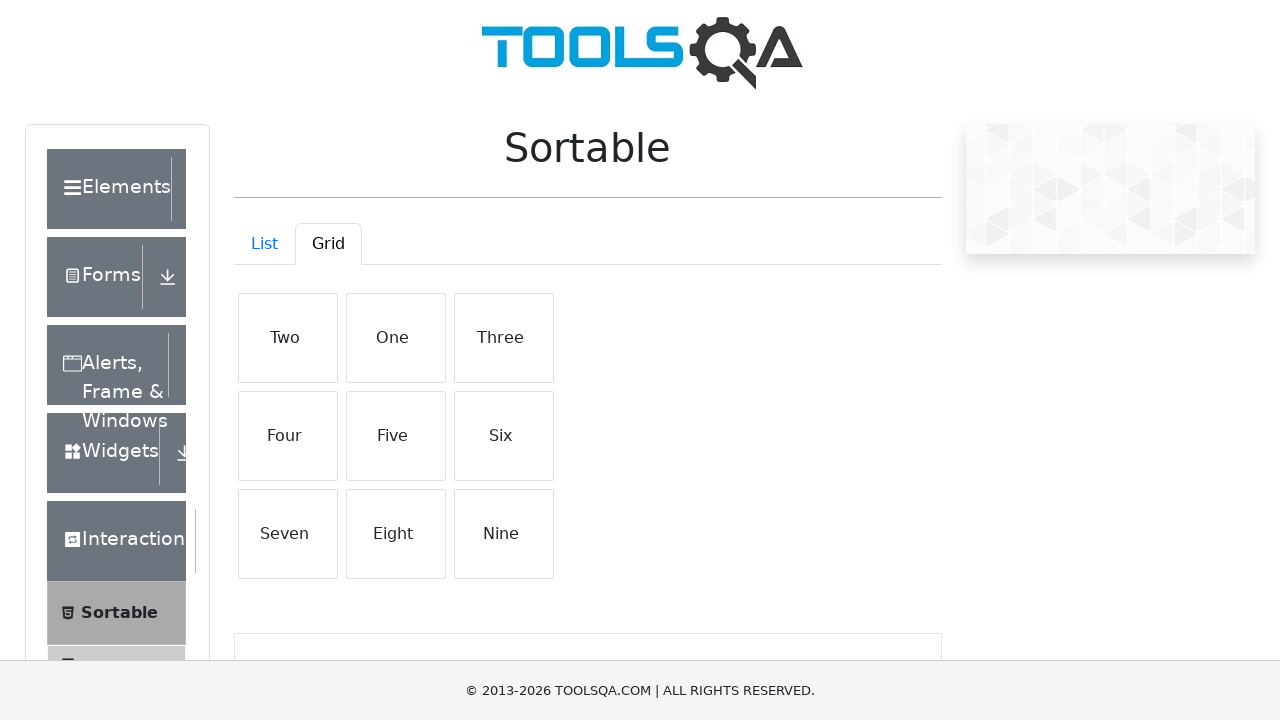